Tests checkbox functionality by selecting and then unselecting a checkbox using XPath selector on a Selenium practice page

Starting URL: https://www.tutorialspoint.com/selenium/practice/selenium_automation_practice.php

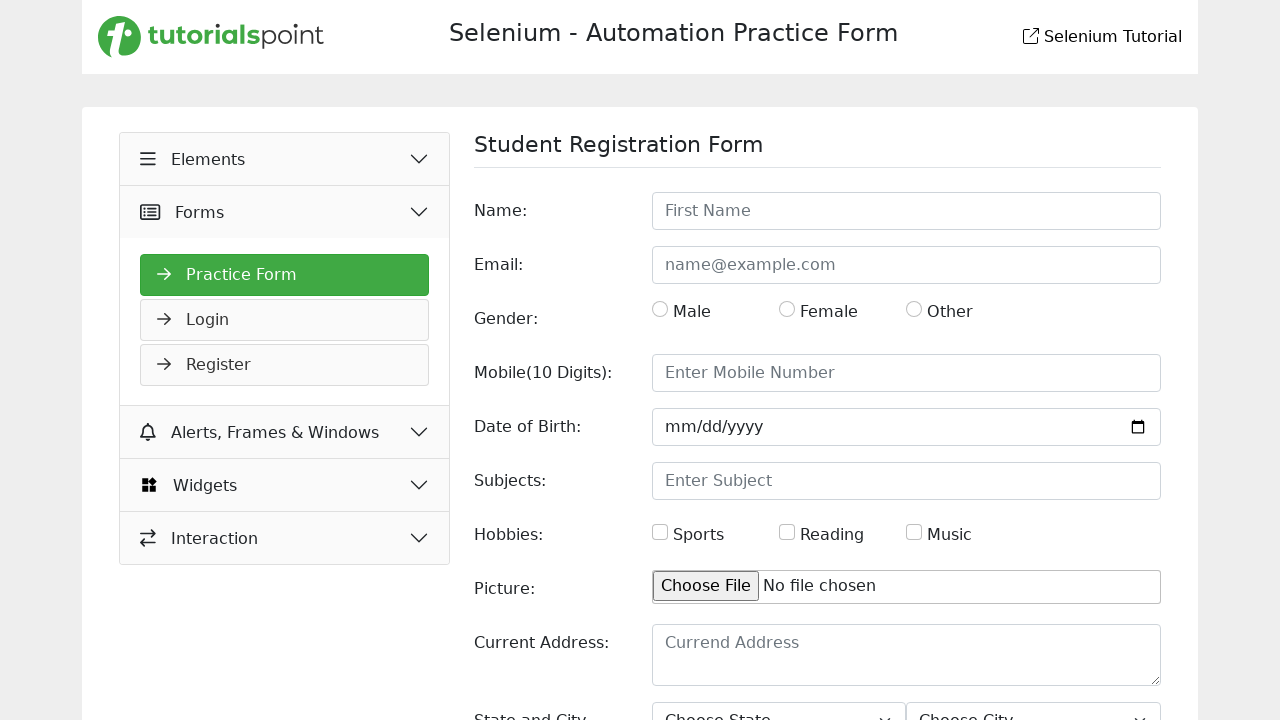

Clicked checkbox with XPath //input[@id='hobbies'] to select it at (660, 532) on xpath=//input[@id='hobbies']
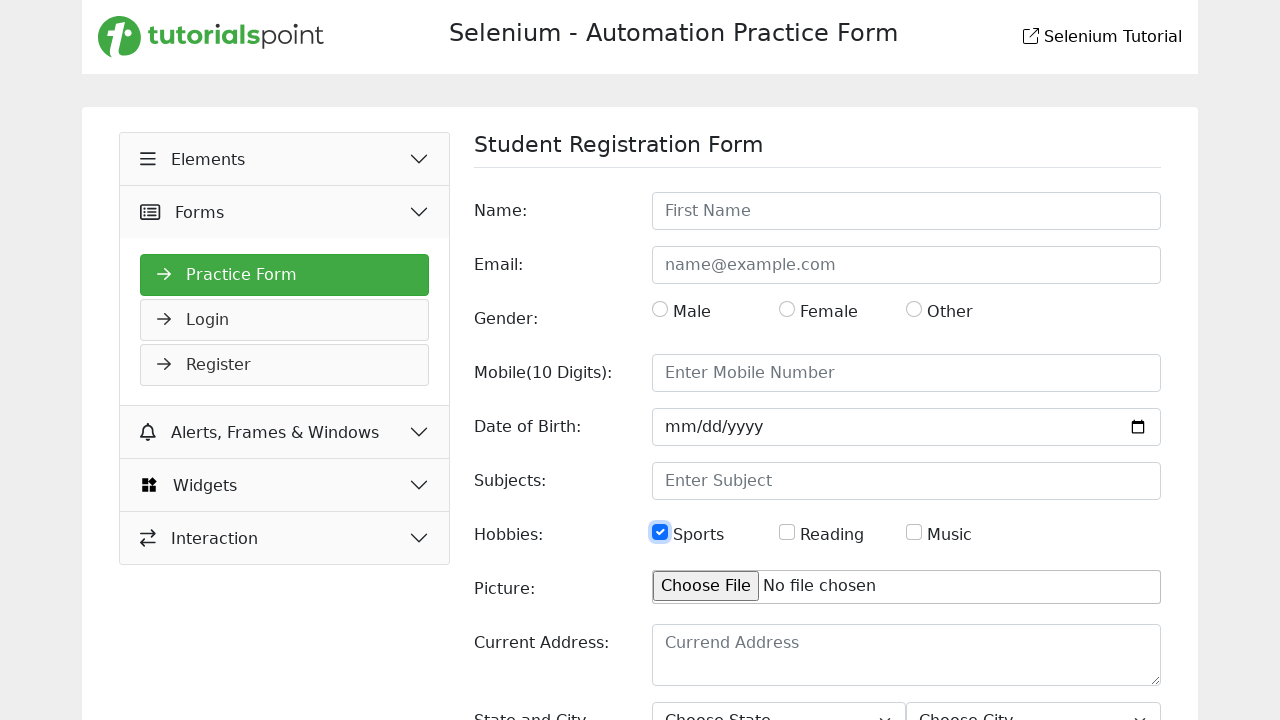

Clicked checkbox with XPath //input[@id='hobbies'] again to unselect it at (660, 532) on xpath=//input[@id='hobbies']
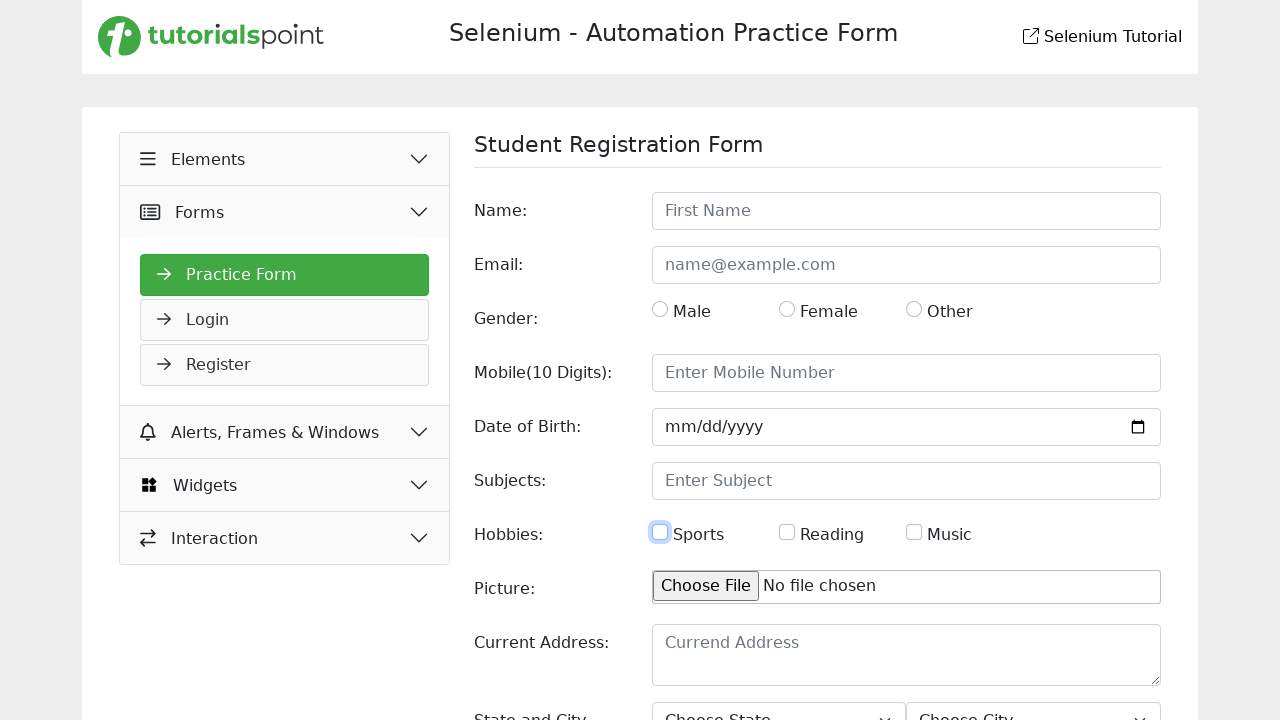

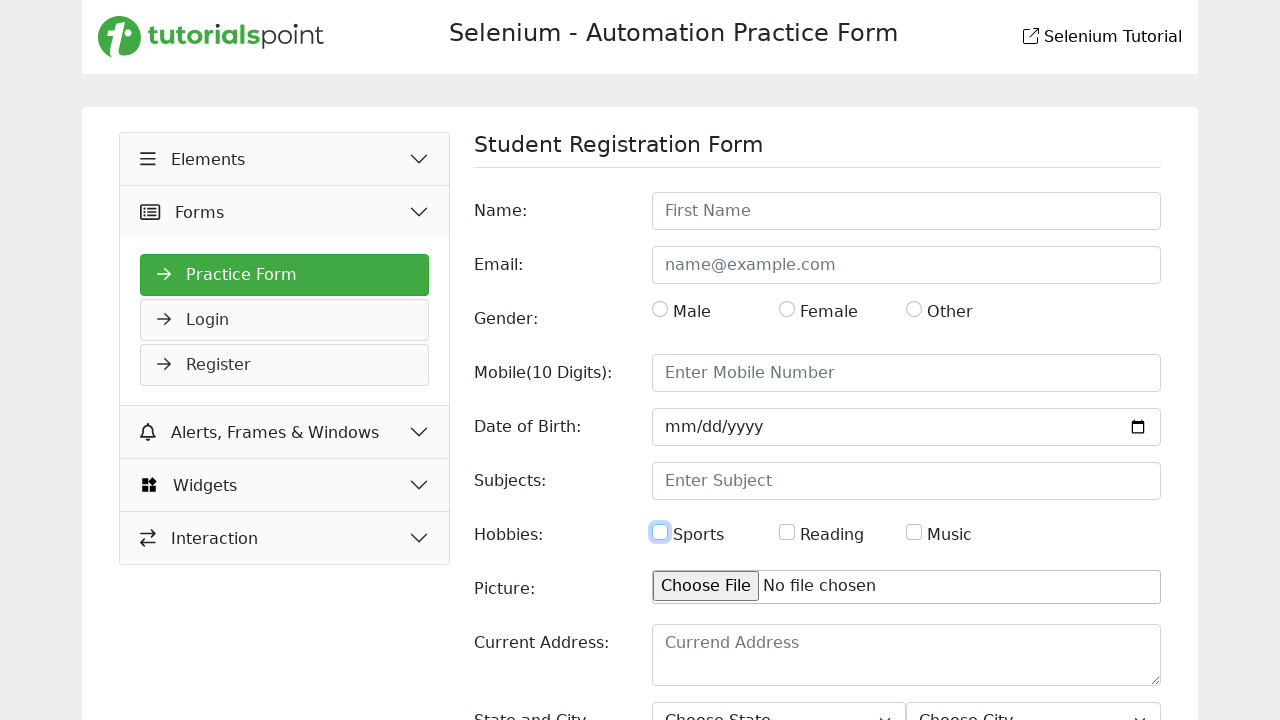